Tests JavaScript prompt popup functionality by clicking a button to trigger a prompt, entering text, and accepting the dialog

Starting URL: https://www.w3schools.com/js/tryit.asp?filename=tryjs_prompt

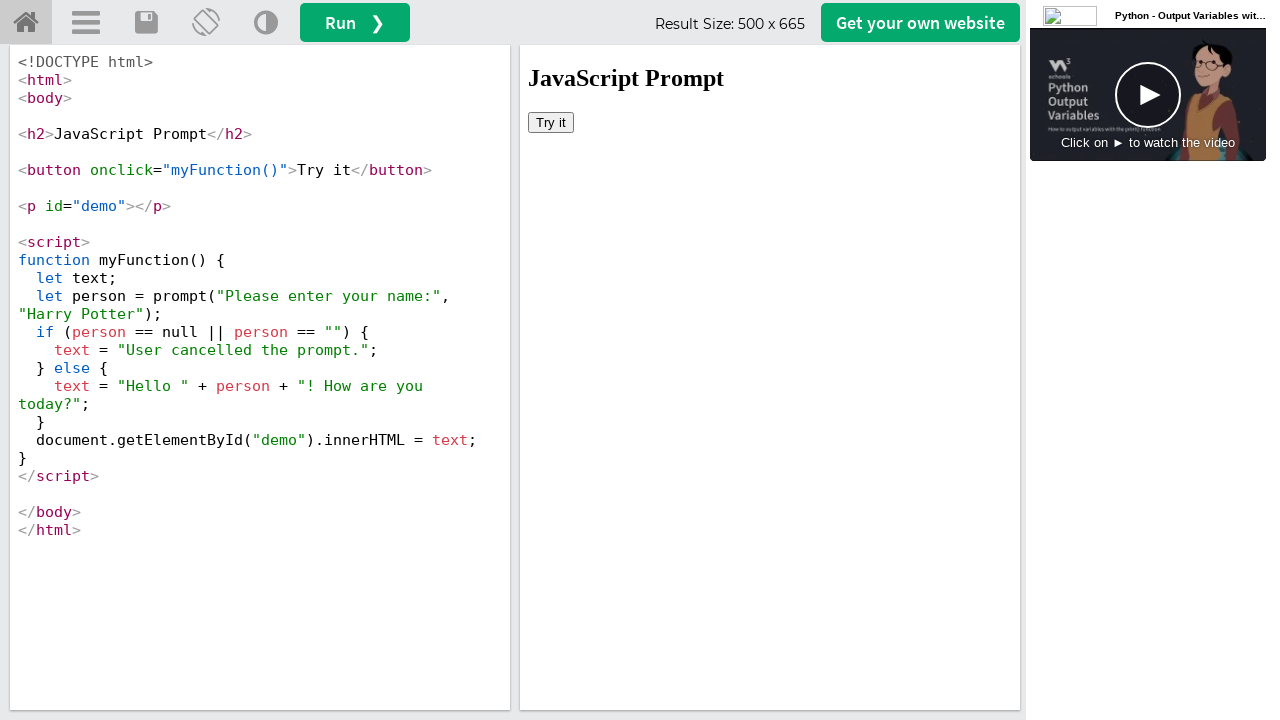

Located iframe containing the demo
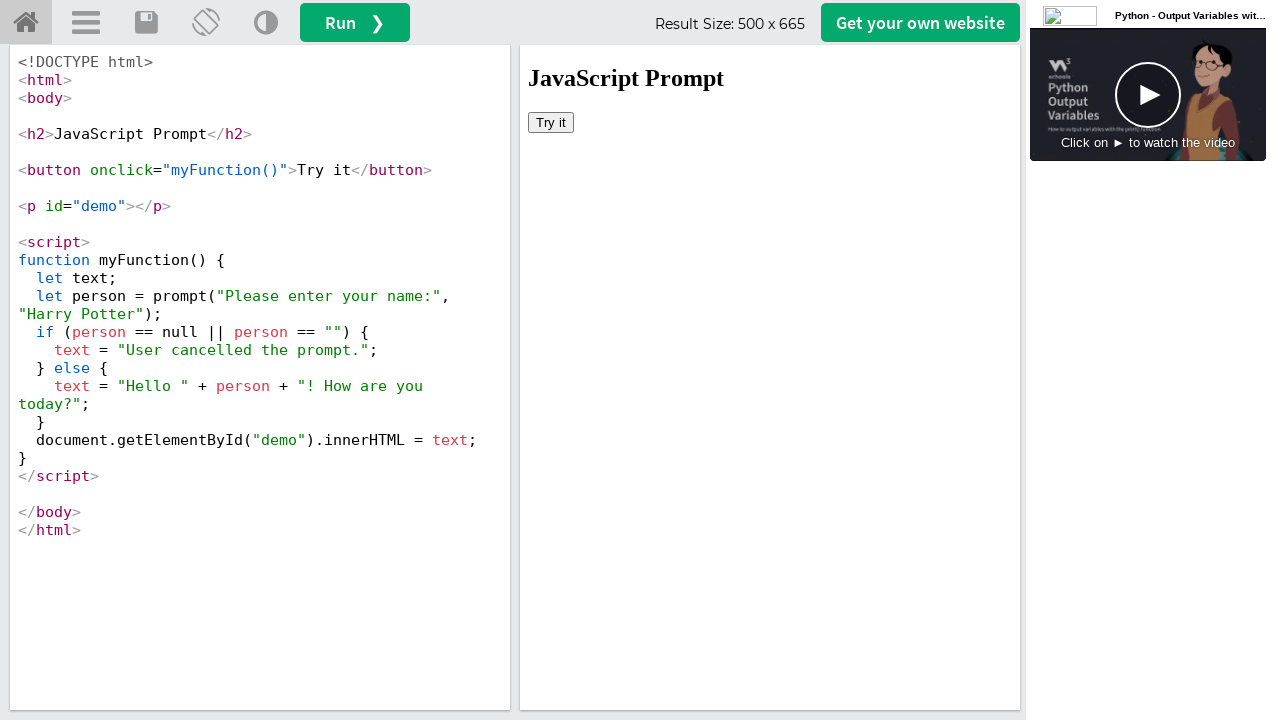

Clicked 'Try it' button to trigger prompt at (551, 122) on #iframeResult >> internal:control=enter-frame >> xpath=//button[text()='Try it']
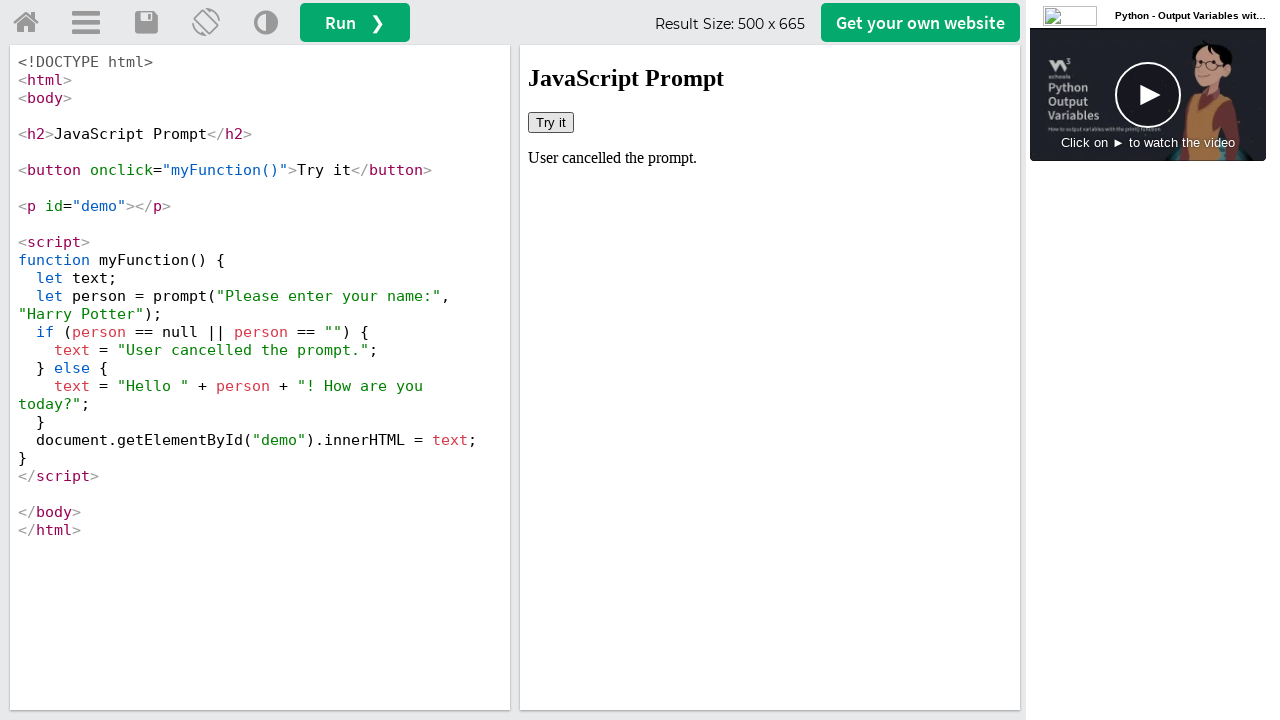

Set up dialog handler to accept prompt with text 'Jennifer'
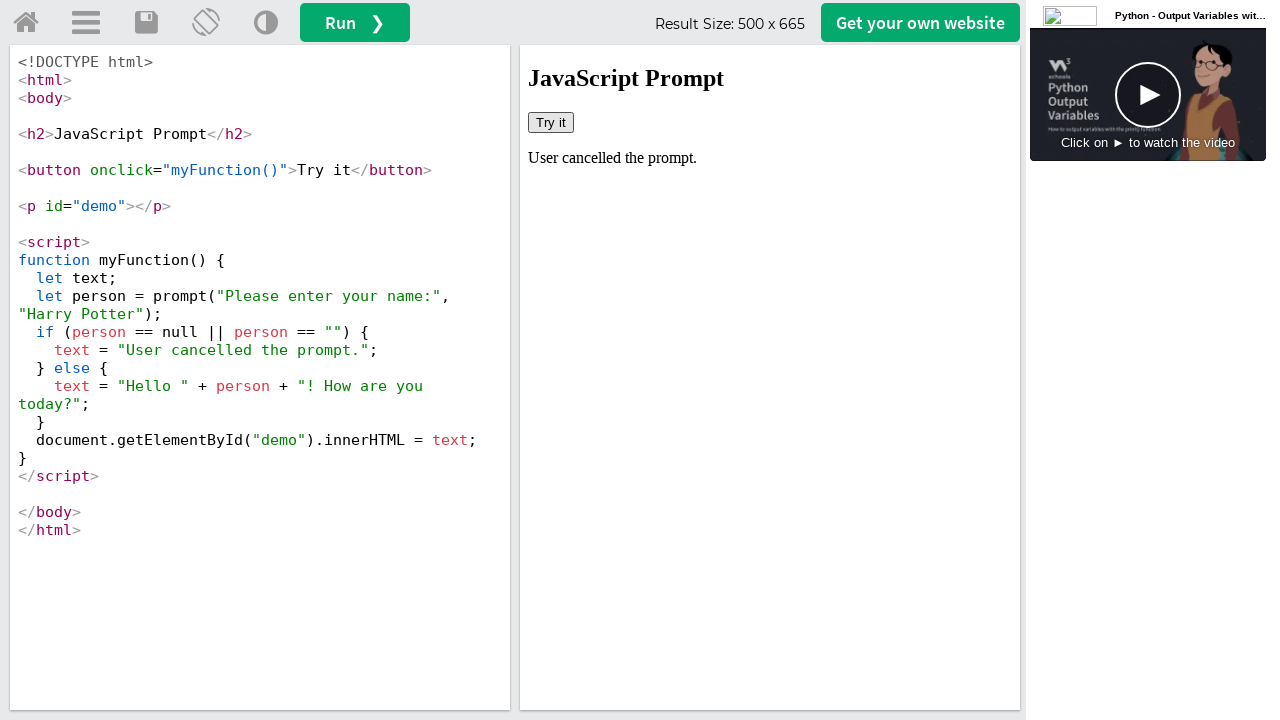

Clicked 'Try it' button again to trigger prompt dialog with handler active at (551, 122) on #iframeResult >> internal:control=enter-frame >> xpath=//button[text()='Try it']
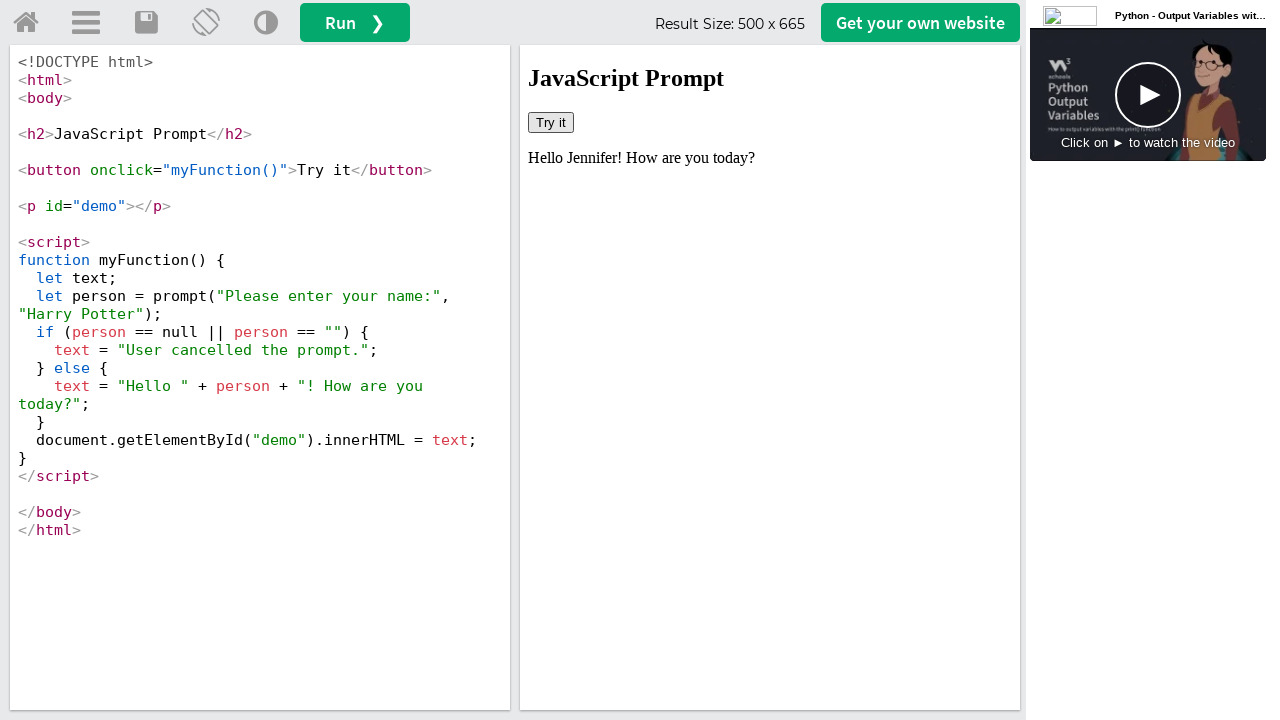

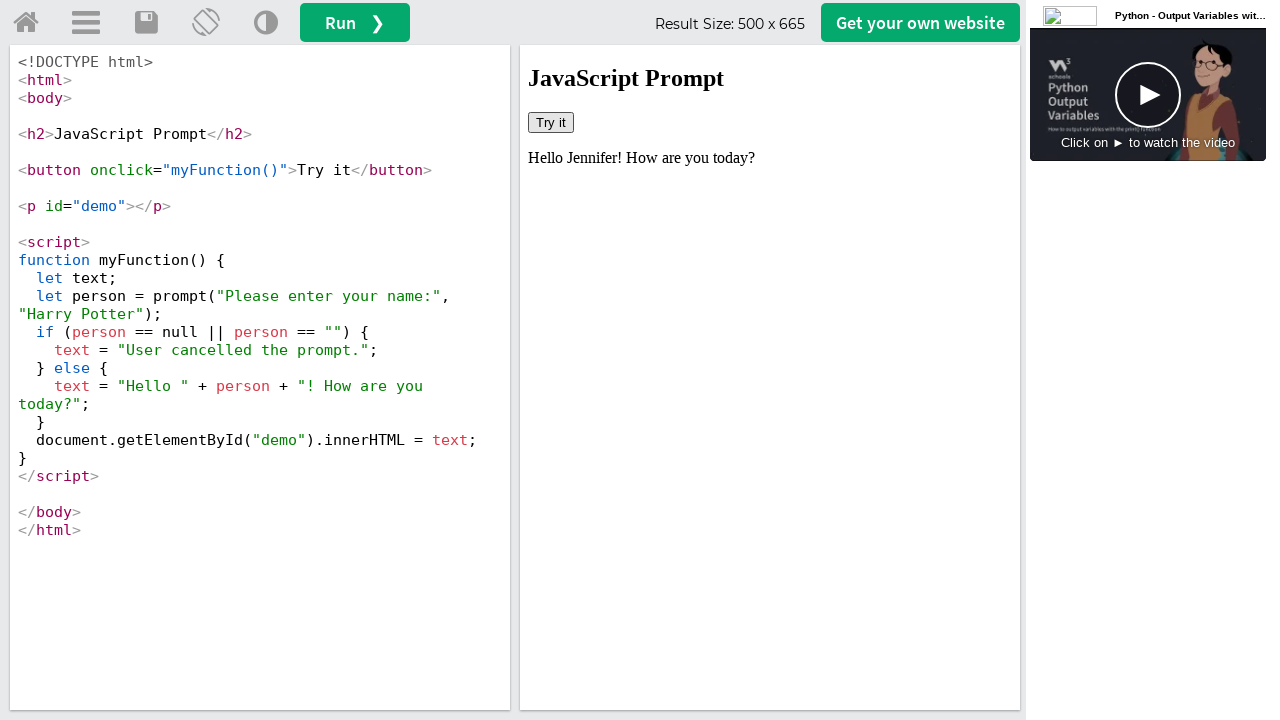